Tests browser navigation commands including back, forward, refresh, and navigating to a new URL

Starting URL: https://www.seleniumeasy.com/

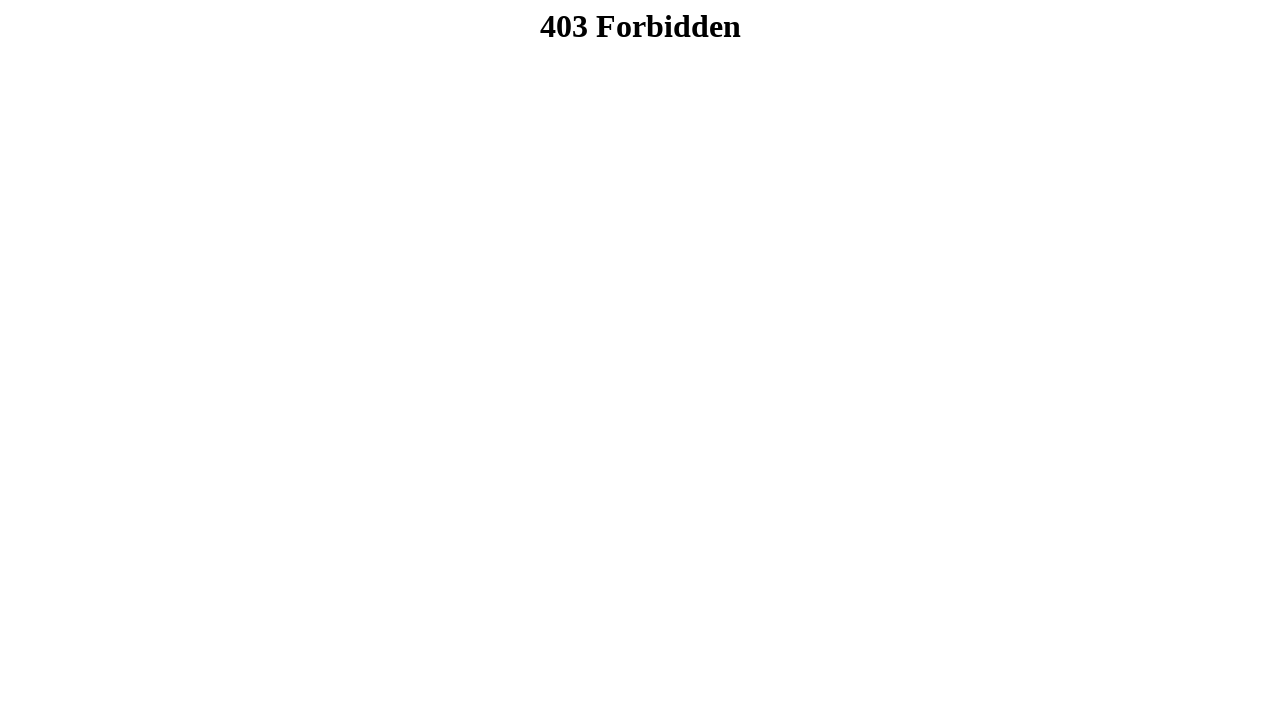

Navigated back in browser history
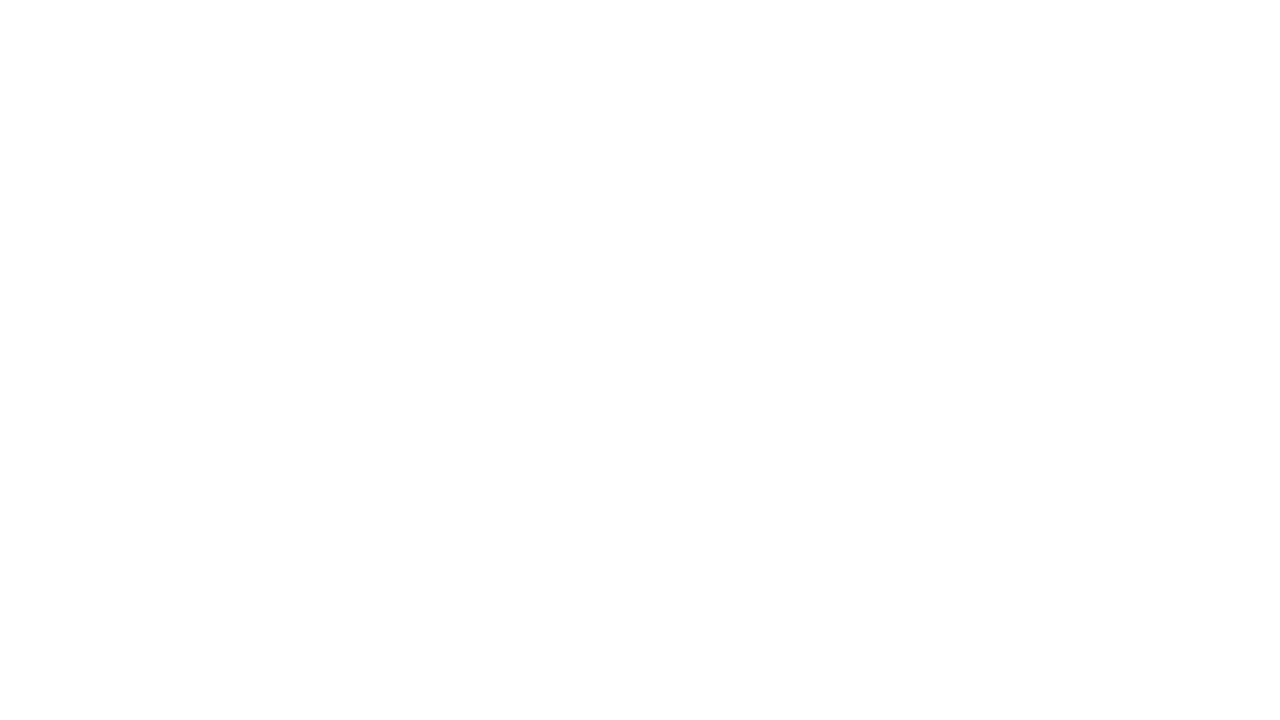

Navigated forward in browser history
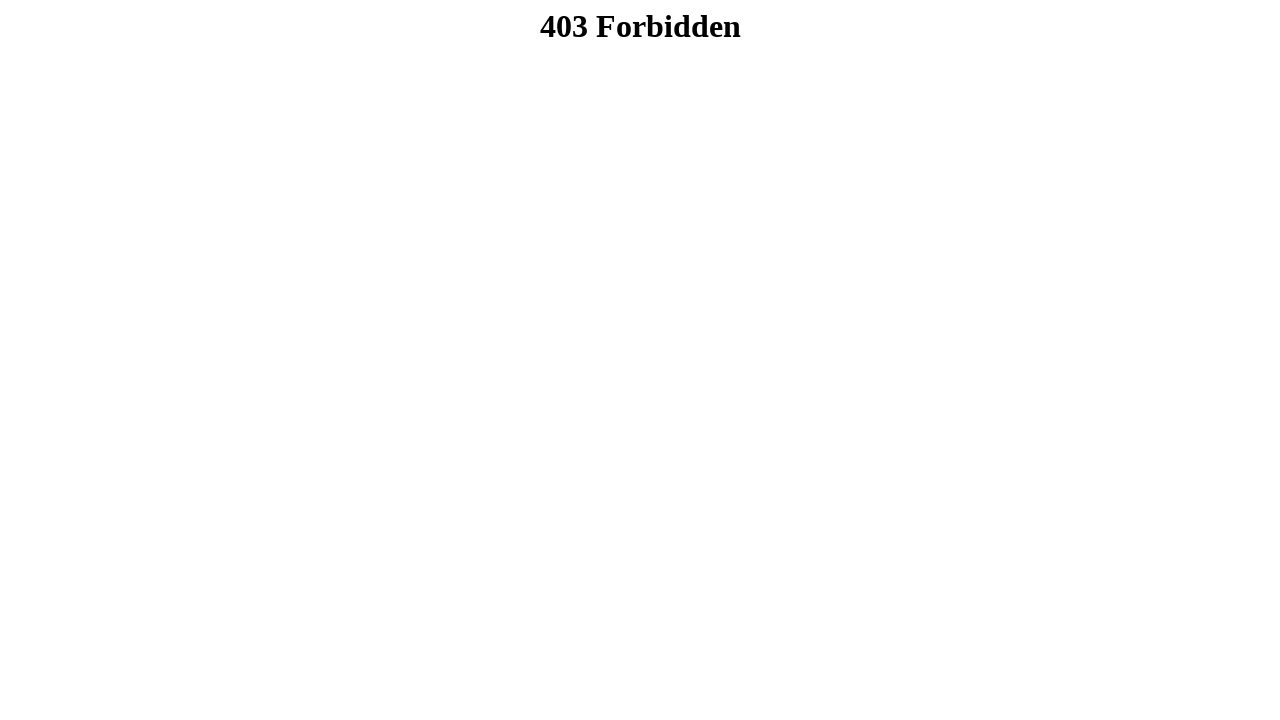

Refreshed the current page
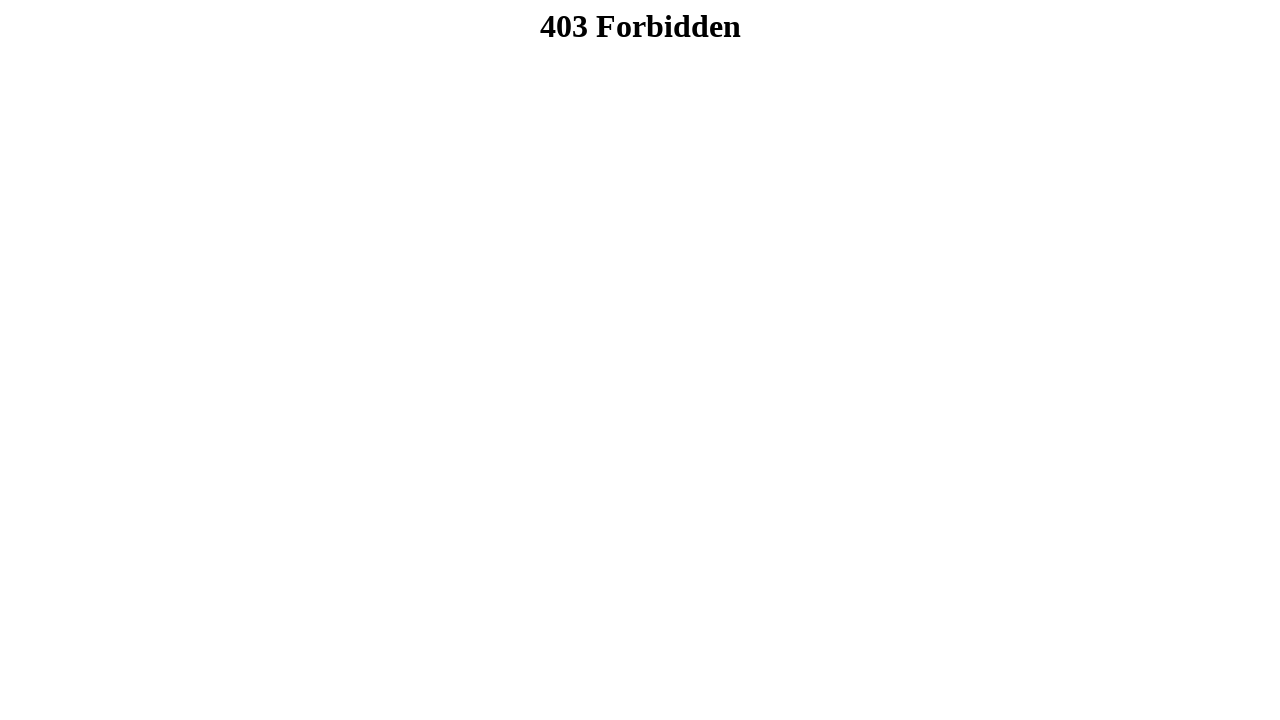

Navigated to https://www.selenium.dev/documentation/ide/
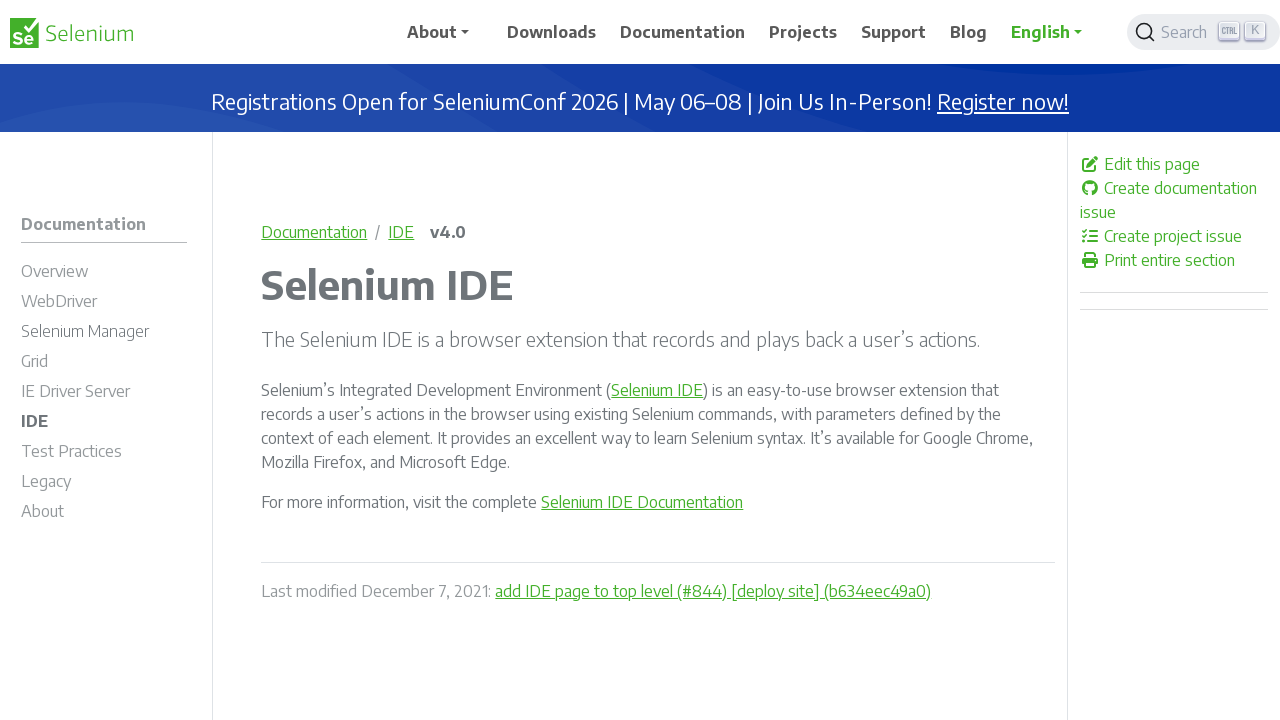

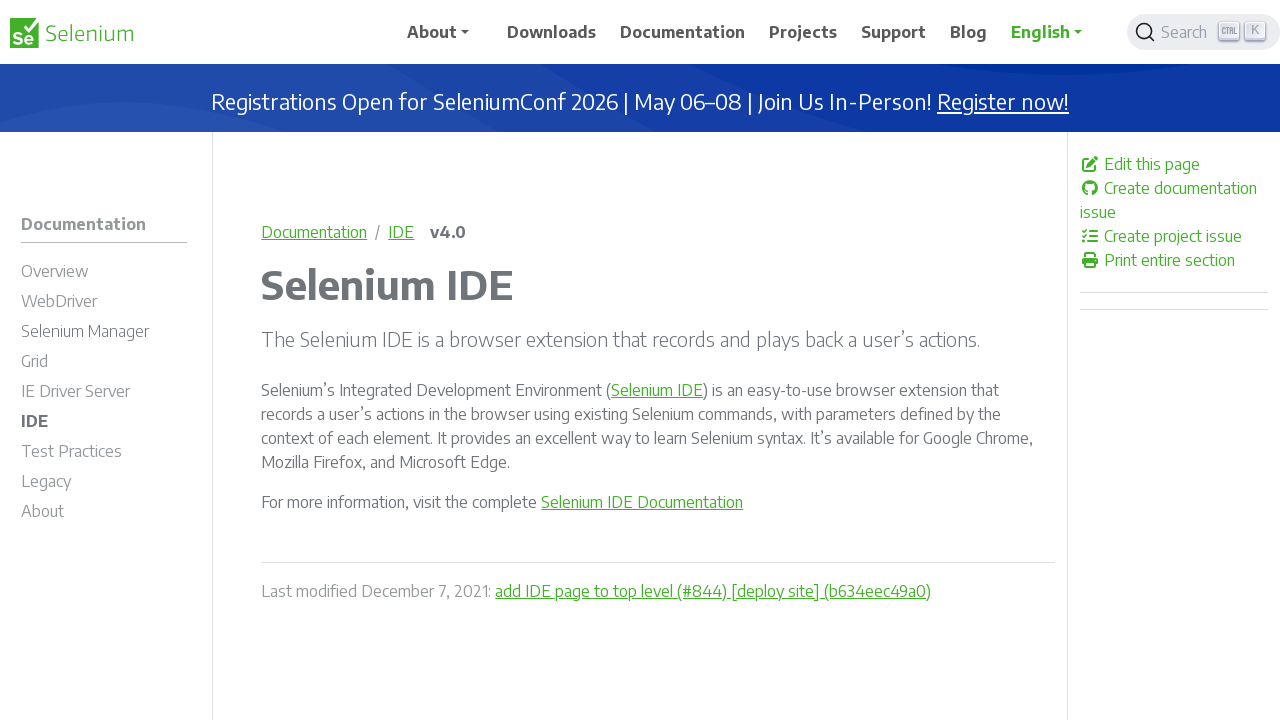